Opens Microsoft's homepage and verifies the page loads successfully

Starting URL: https://www.microsoft.com

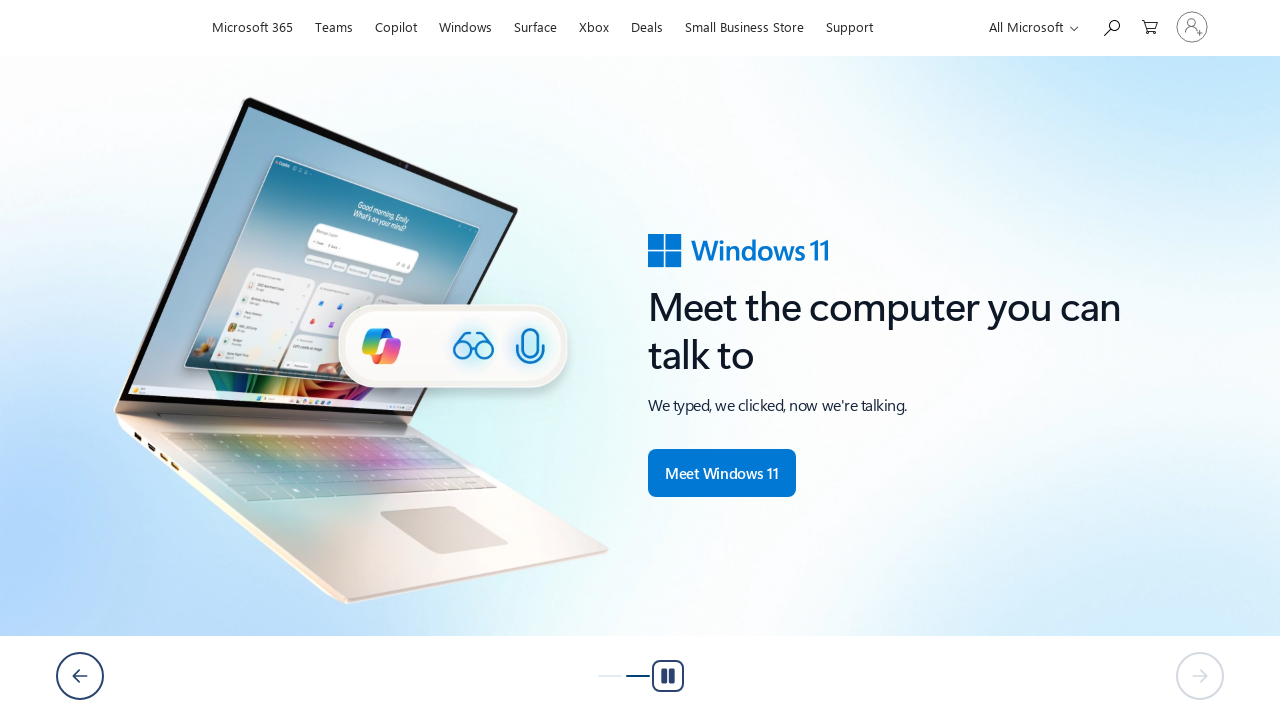

Waited for Microsoft homepage to reach domcontentloaded state
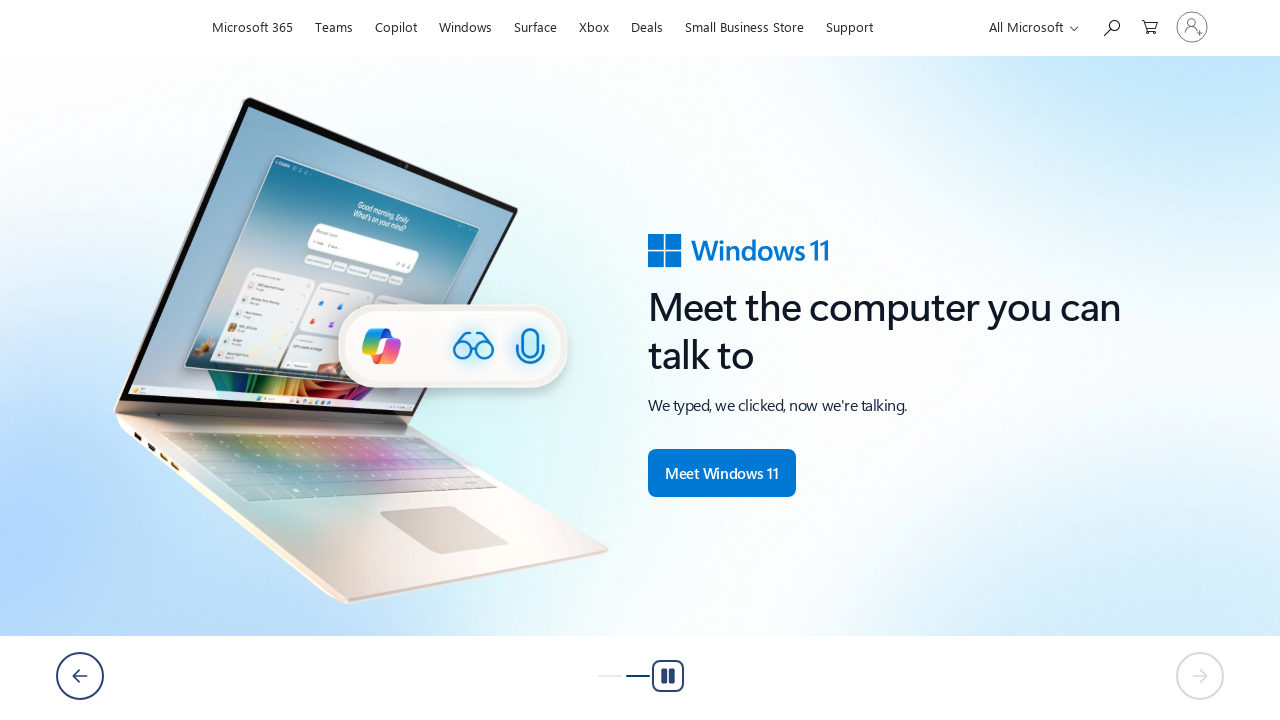

Verified body element is present on the page
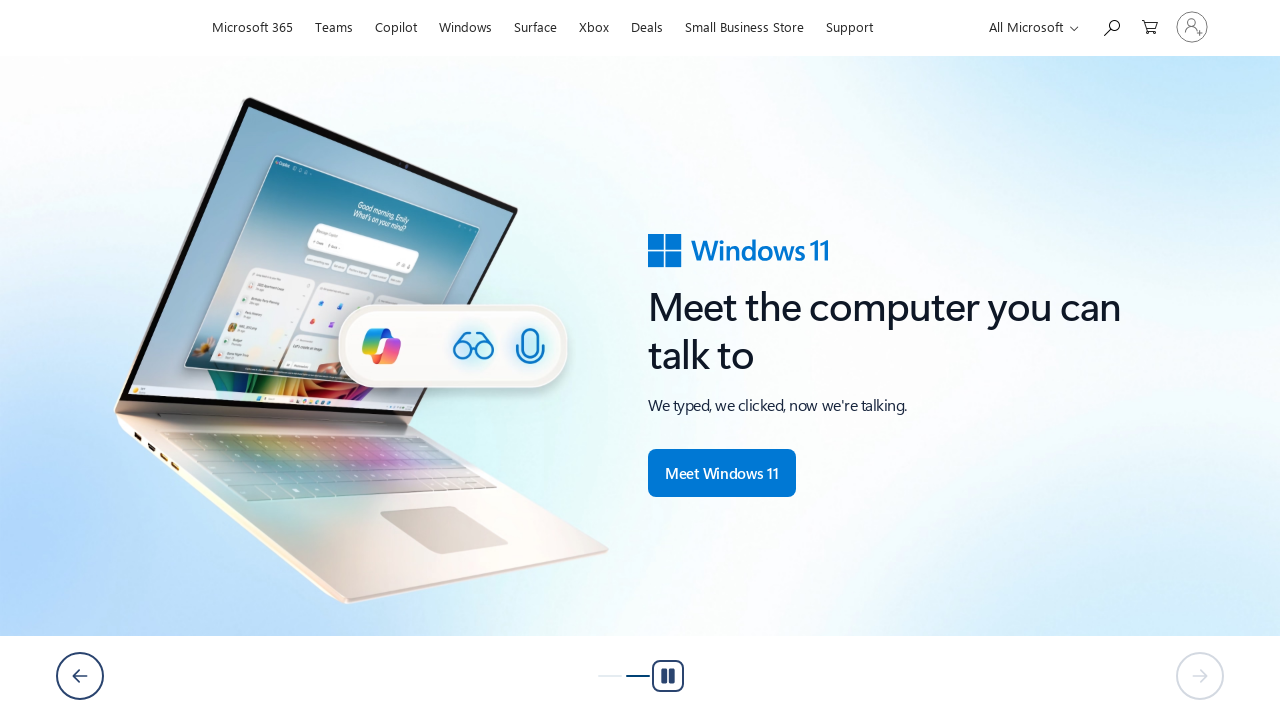

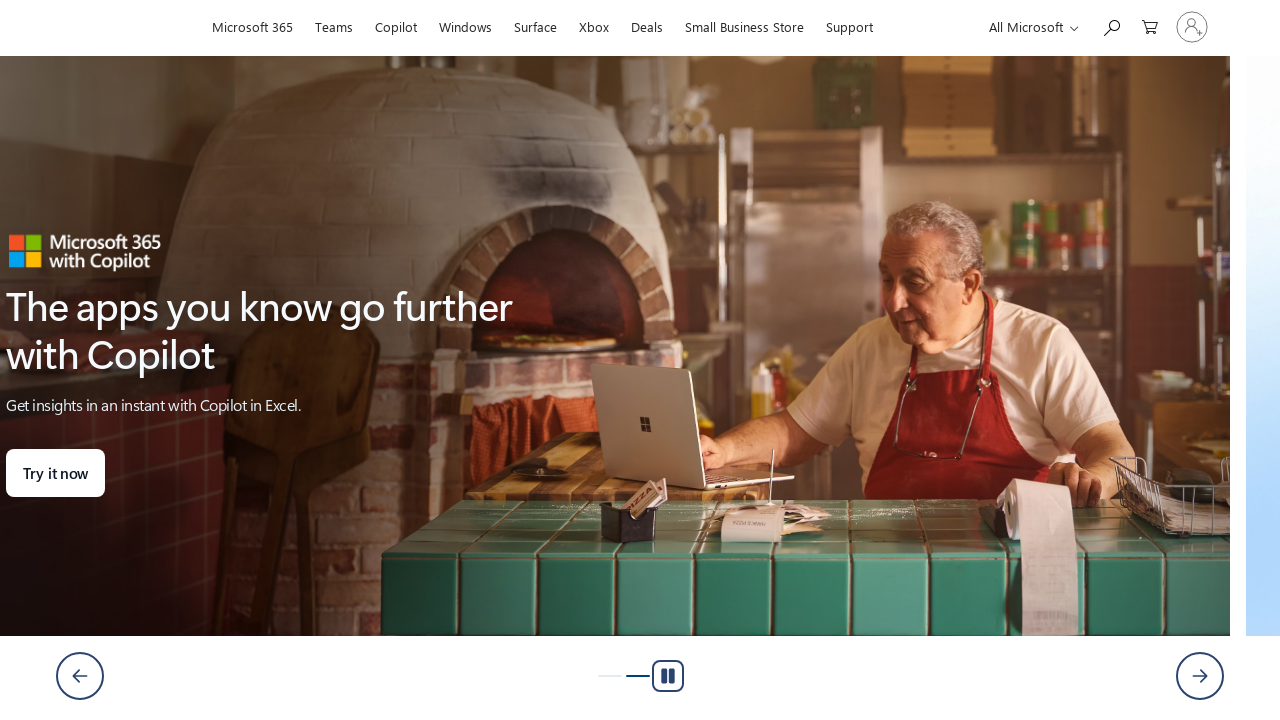